Tests that the todo counter displays the correct number of items

Starting URL: https://demo.playwright.dev/todomvc

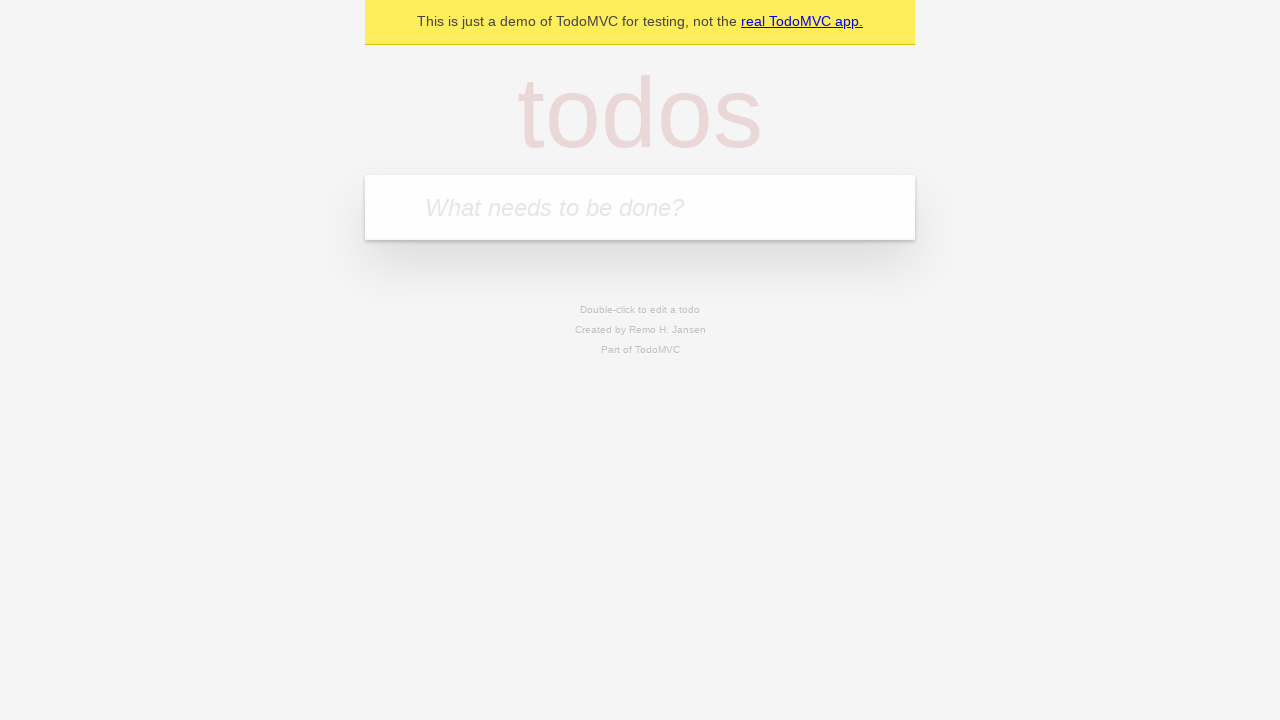

Located the 'What needs to be done?' input field
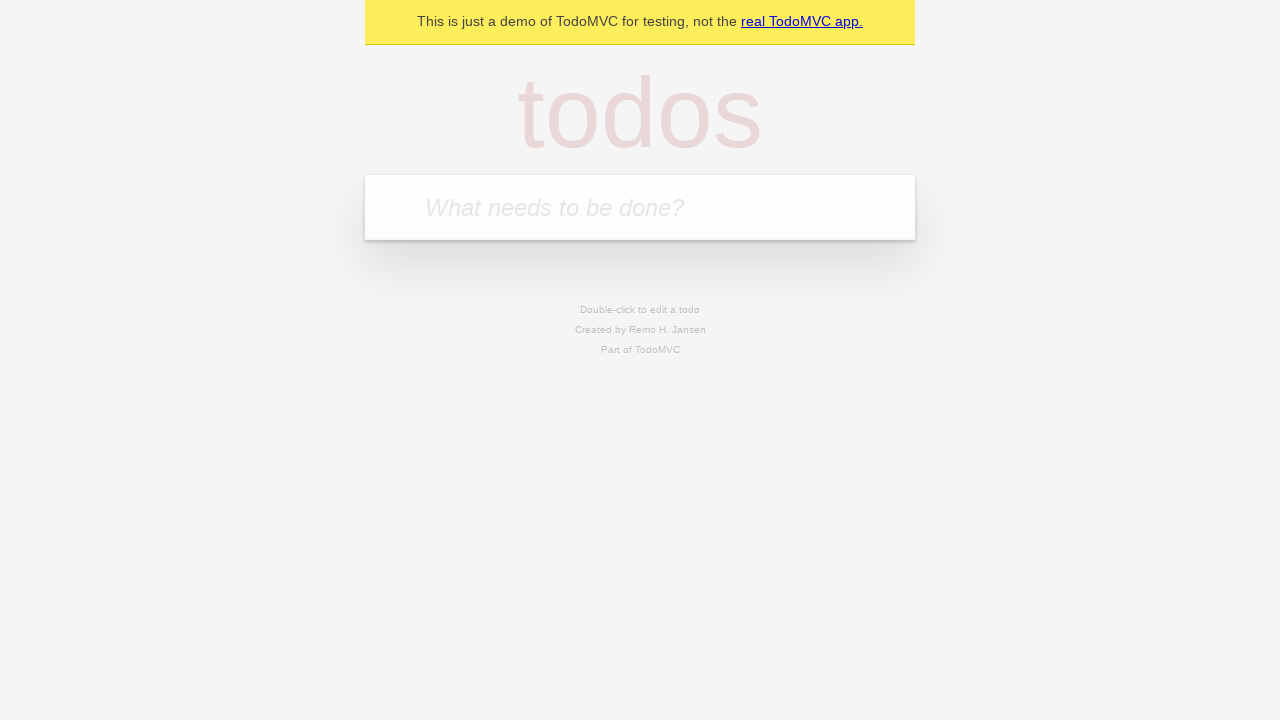

Filled todo input with 'buy some cheese' on internal:attr=[placeholder="What needs to be done?"i]
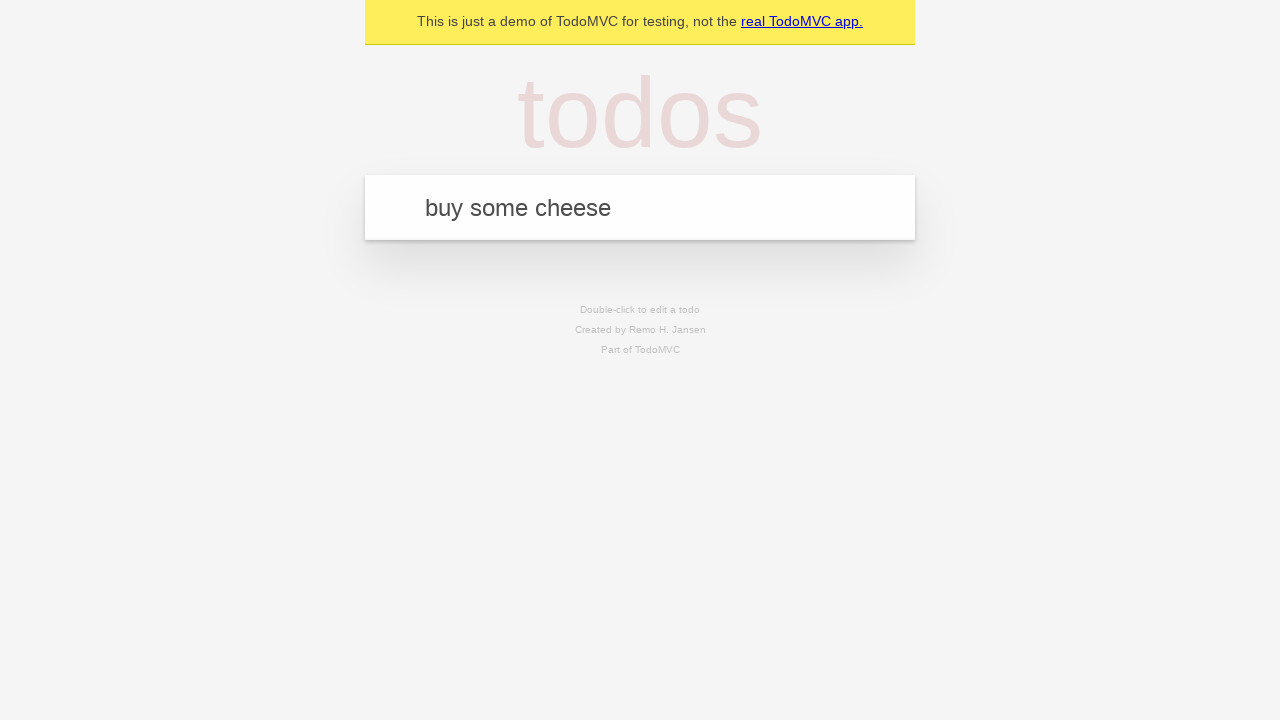

Pressed Enter to create first todo item on internal:attr=[placeholder="What needs to be done?"i]
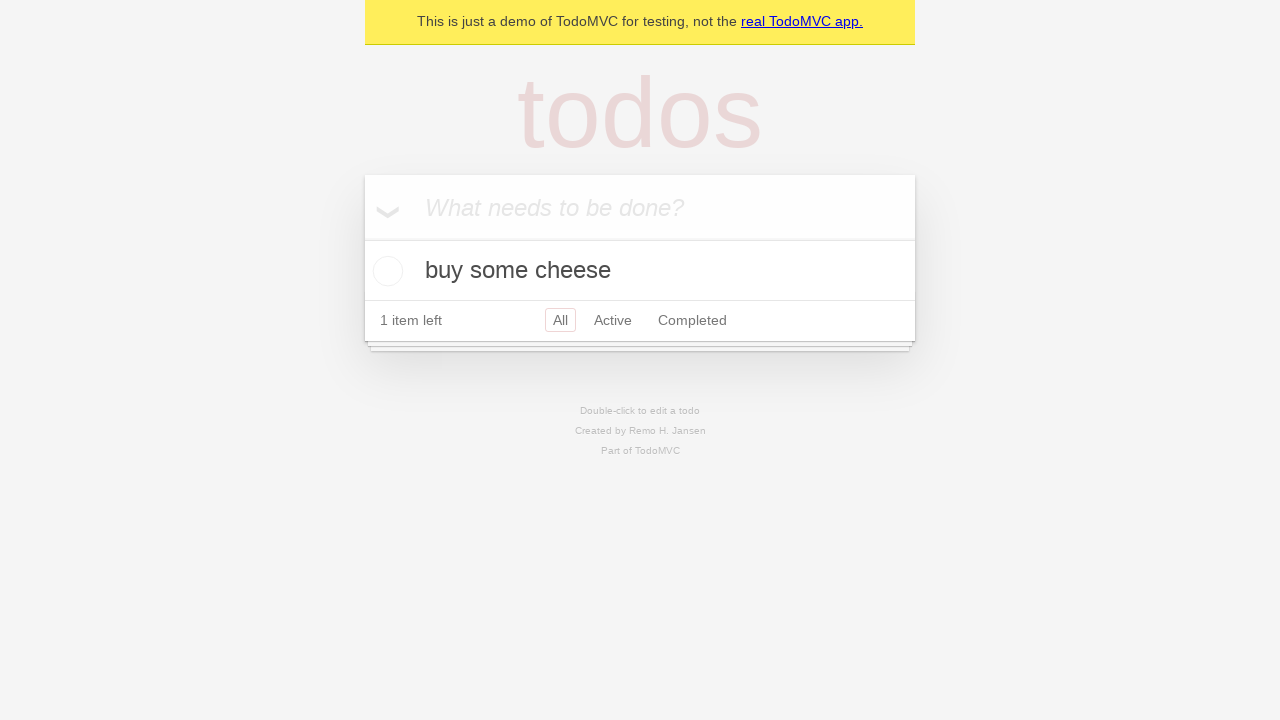

Todo counter element appeared
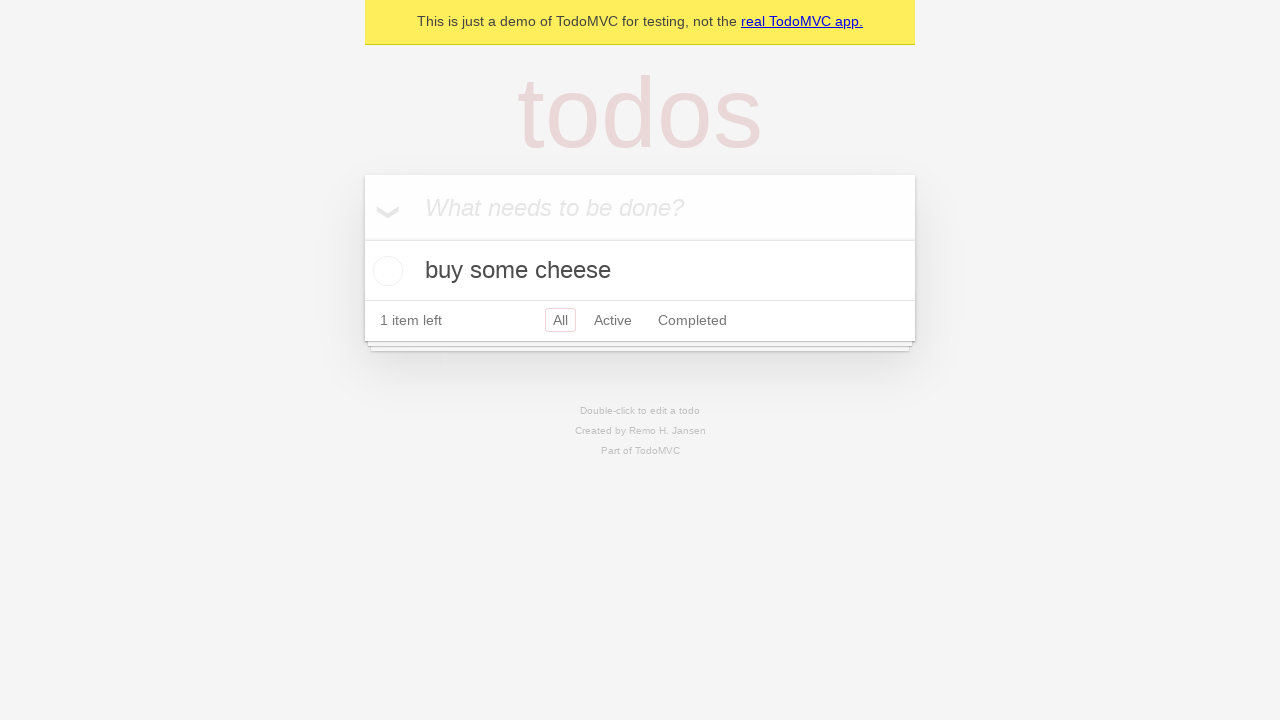

Filled todo input with 'feed the cat' on internal:attr=[placeholder="What needs to be done?"i]
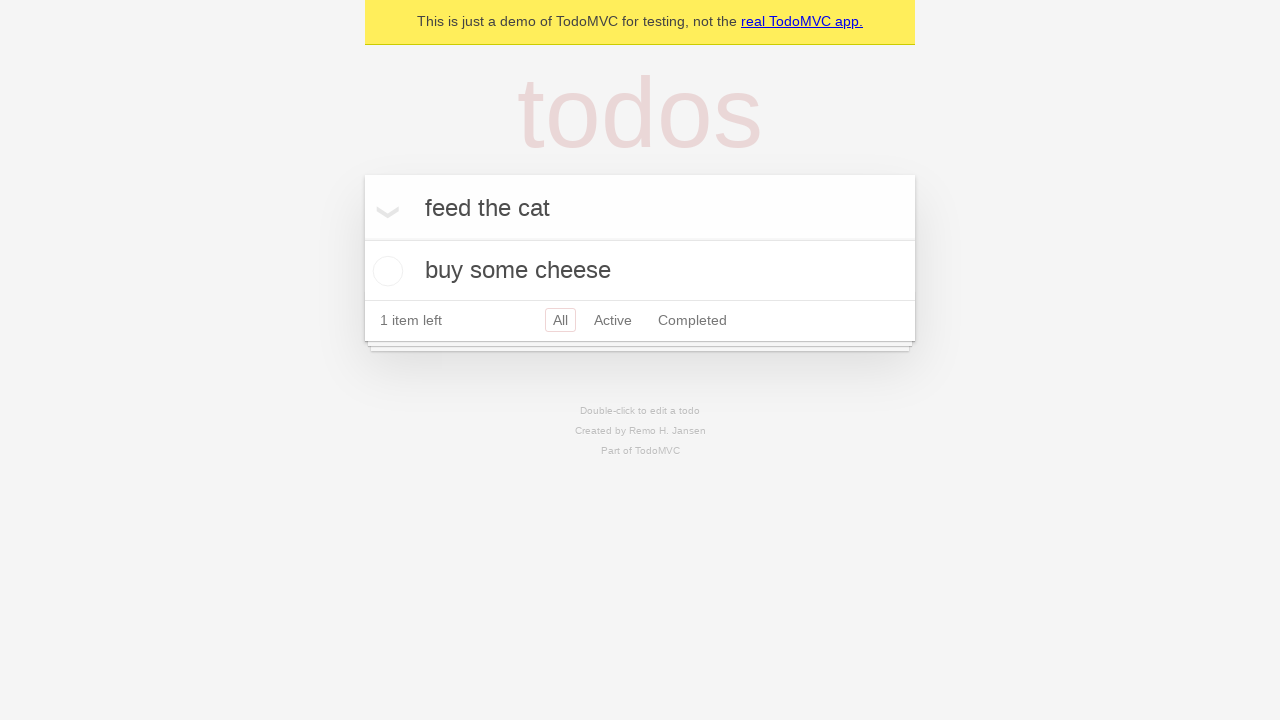

Pressed Enter to create second todo item on internal:attr=[placeholder="What needs to be done?"i]
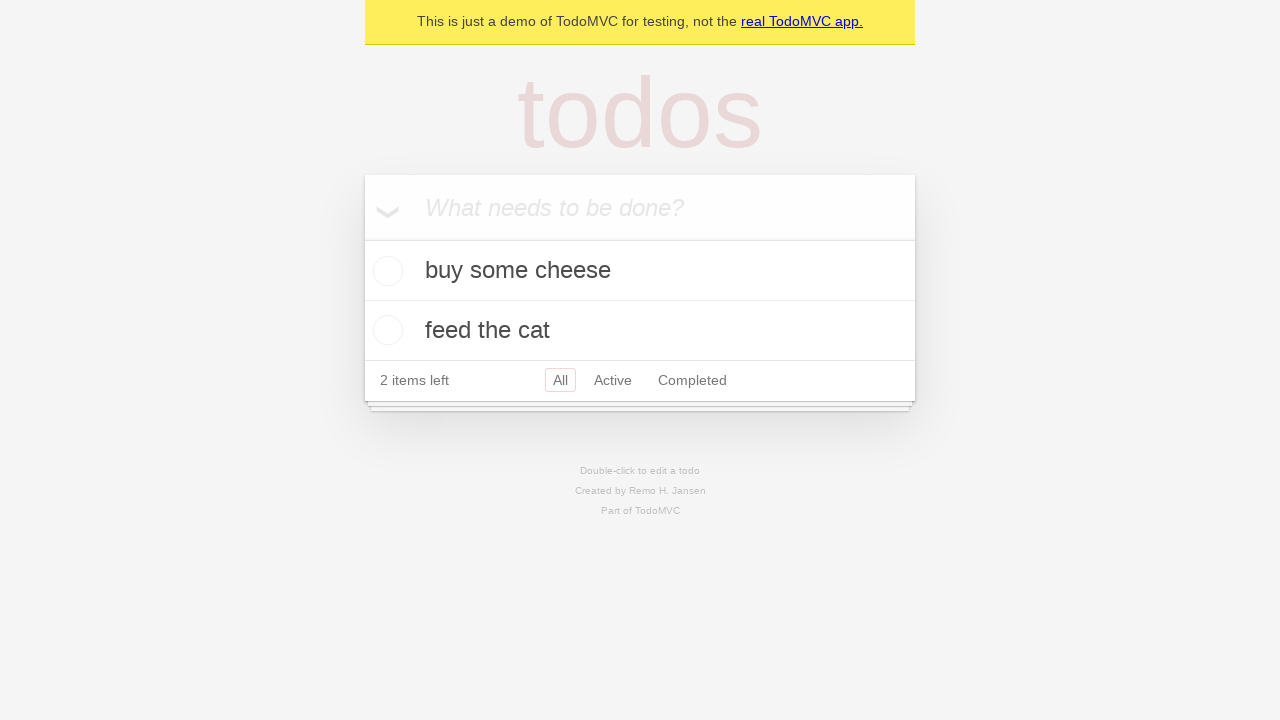

Verified that 2 todo items are displayed in the counter
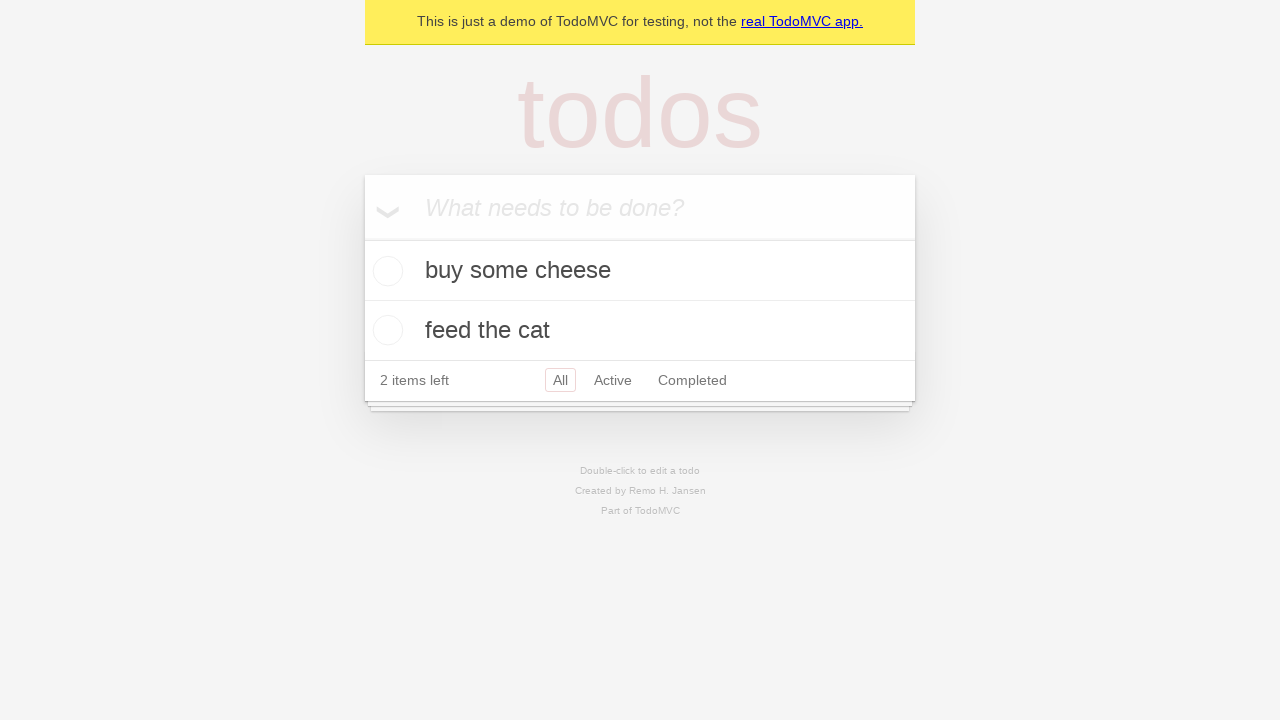

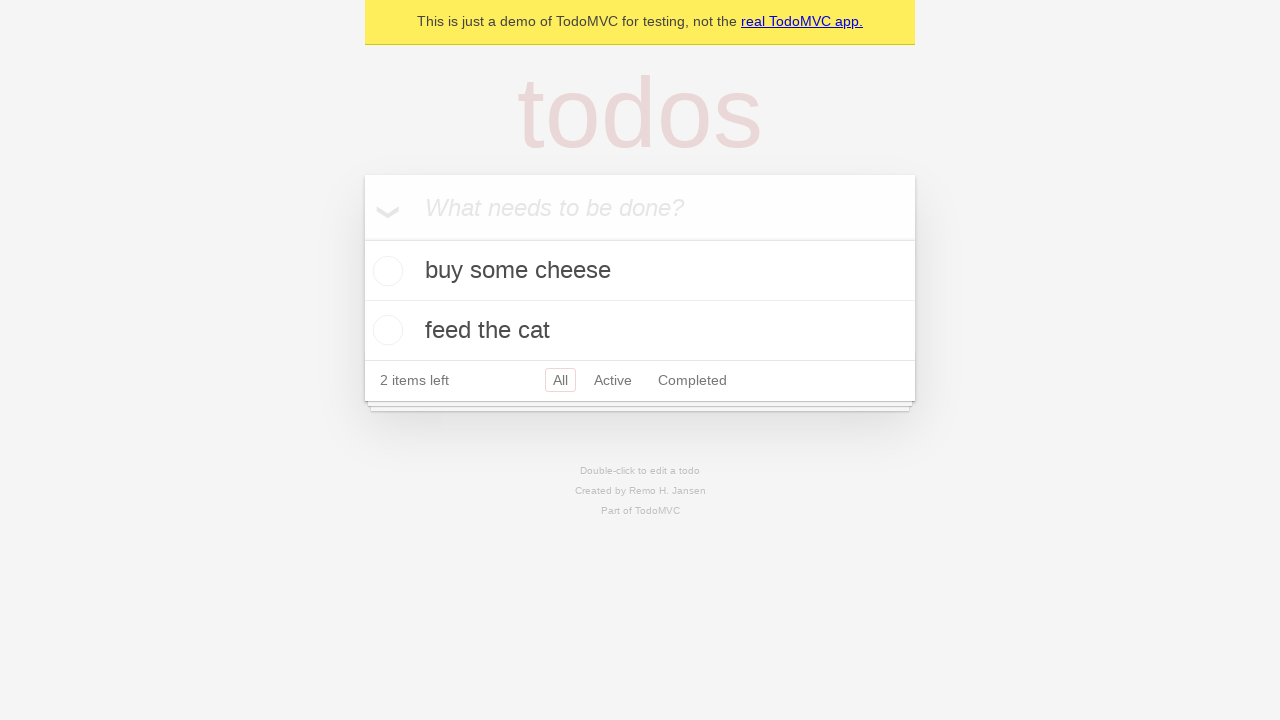